Tests file download functionality by clicking on a specific file link from a list of available downloads

Starting URL: https://the-internet.herokuapp.com/download

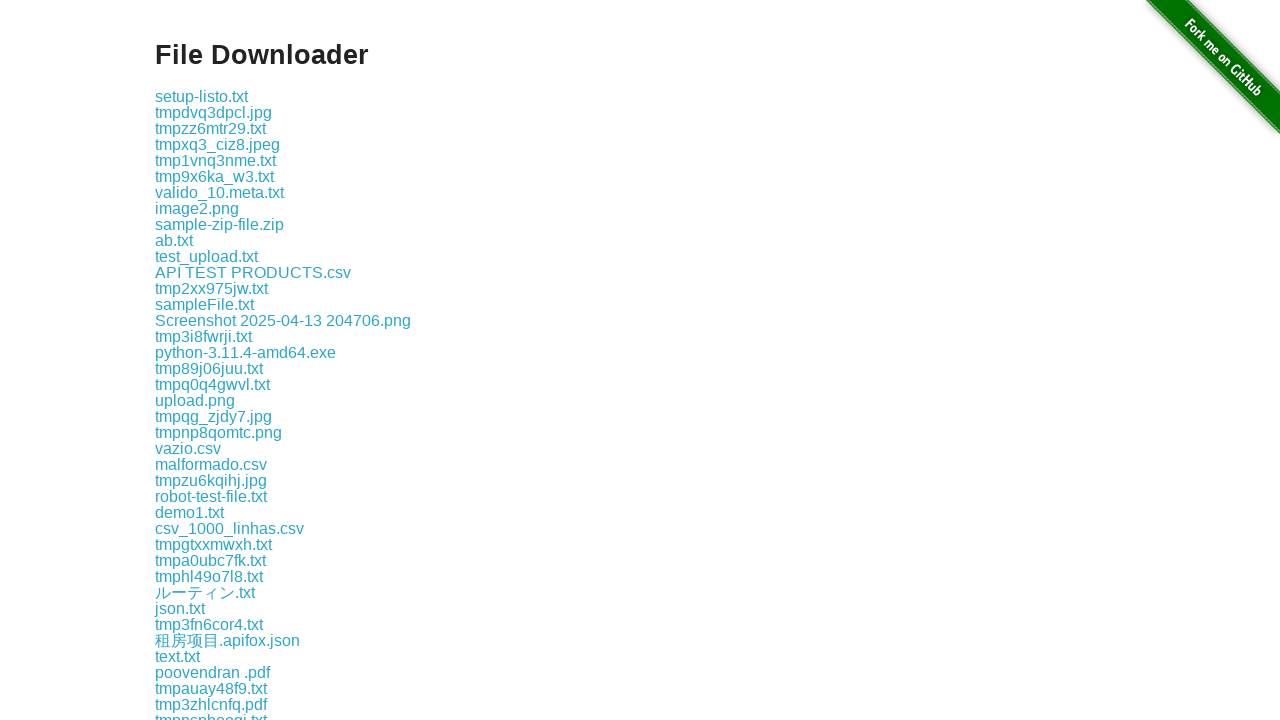

Retrieved all links from the download page
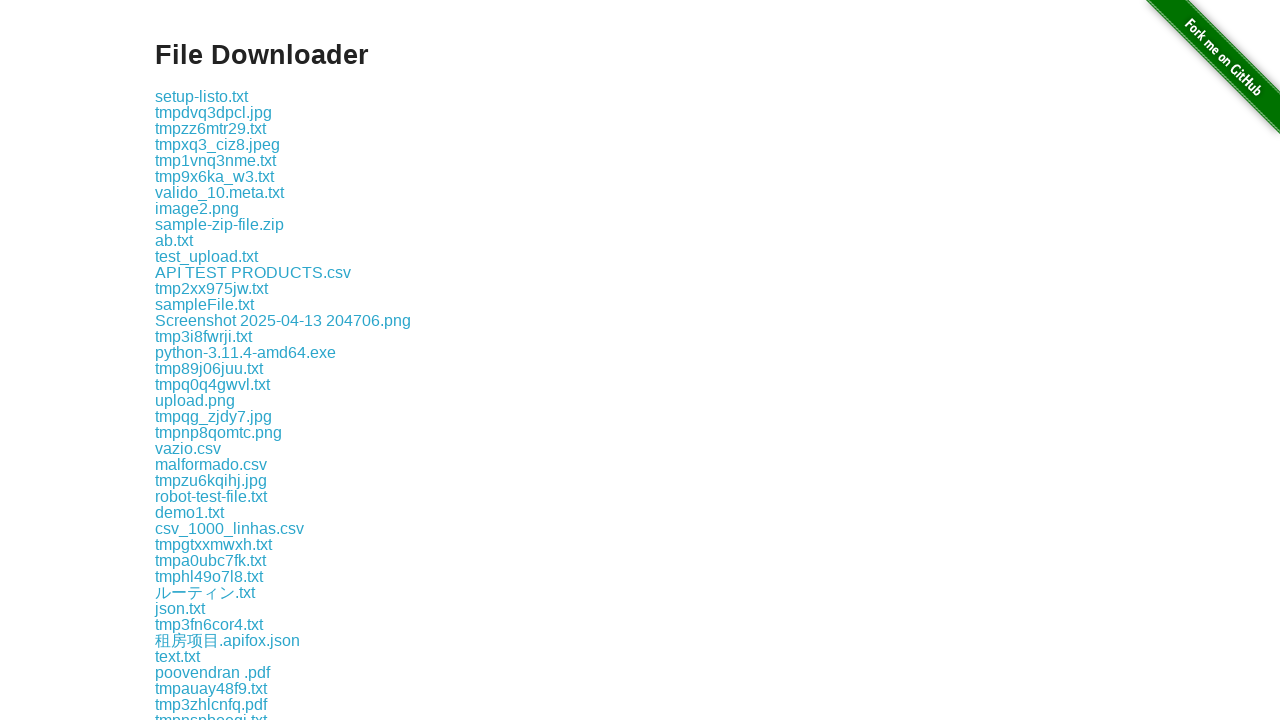

Clicked on test.txt file link to download at (178, 360) on a >> nth=99
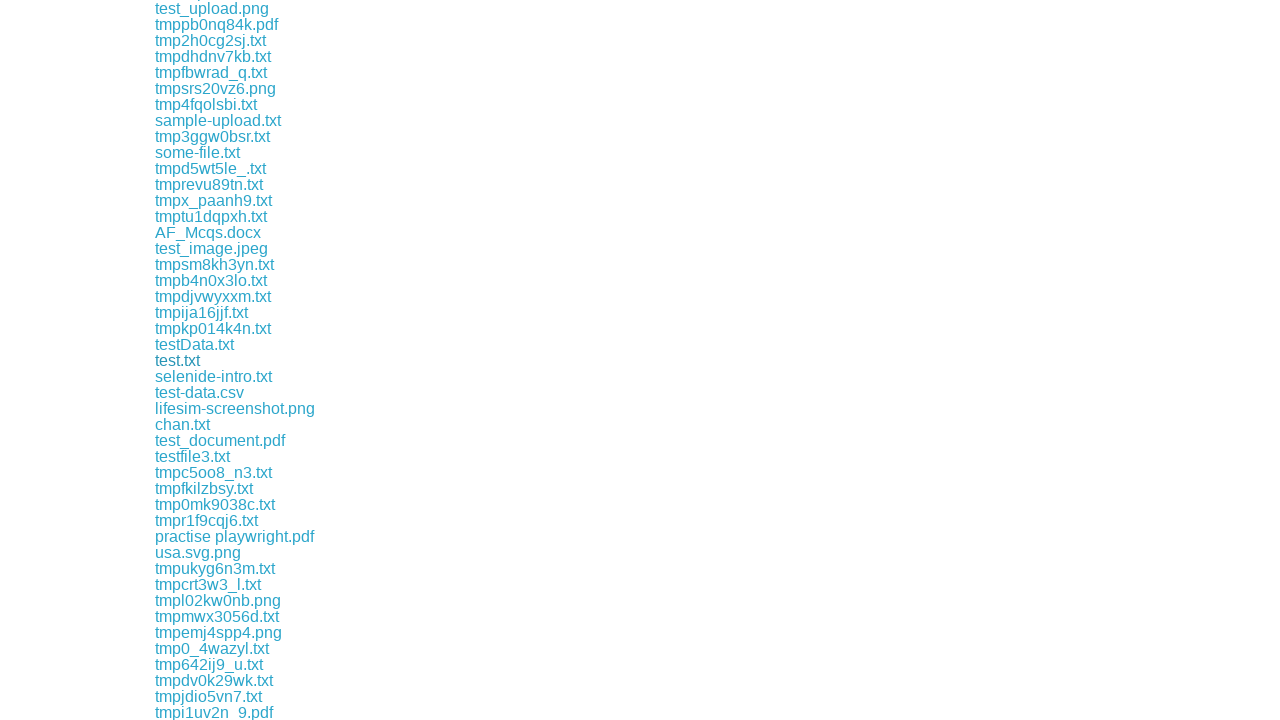

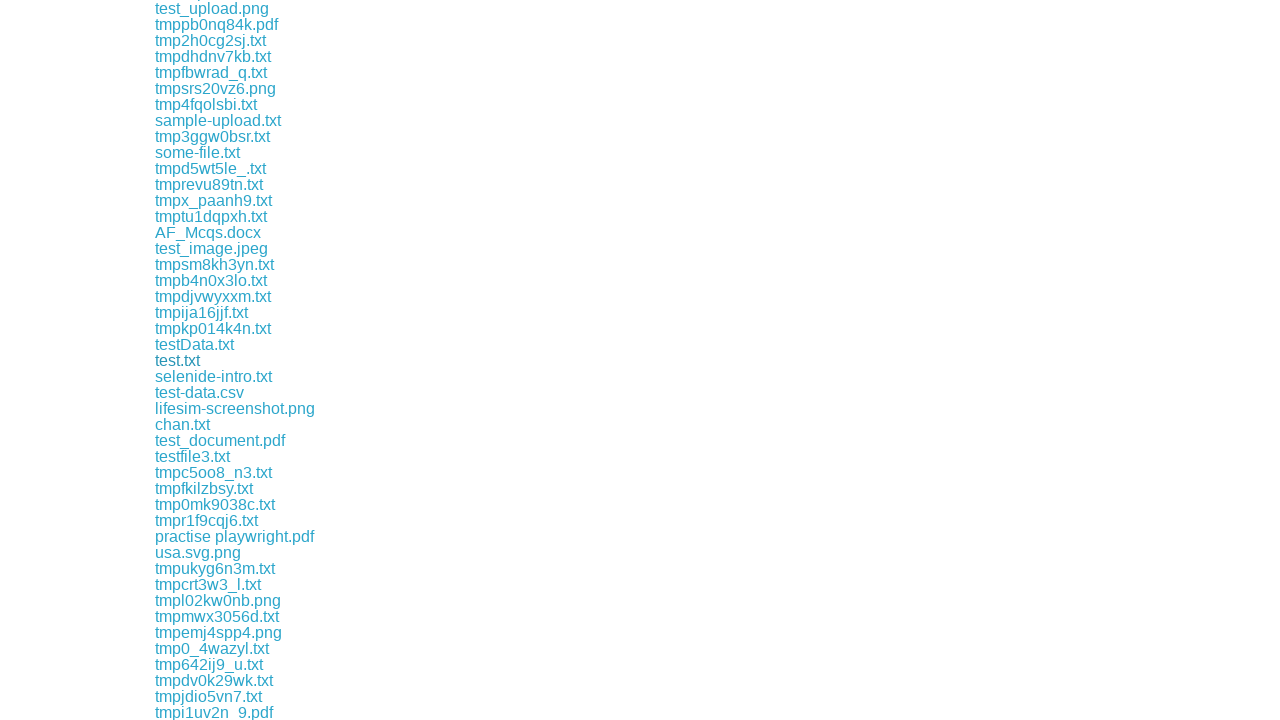